Navigates to the automation page and interrogates a web element's attributes and CSS properties

Starting URL: https://ultimateqa.com/automation/

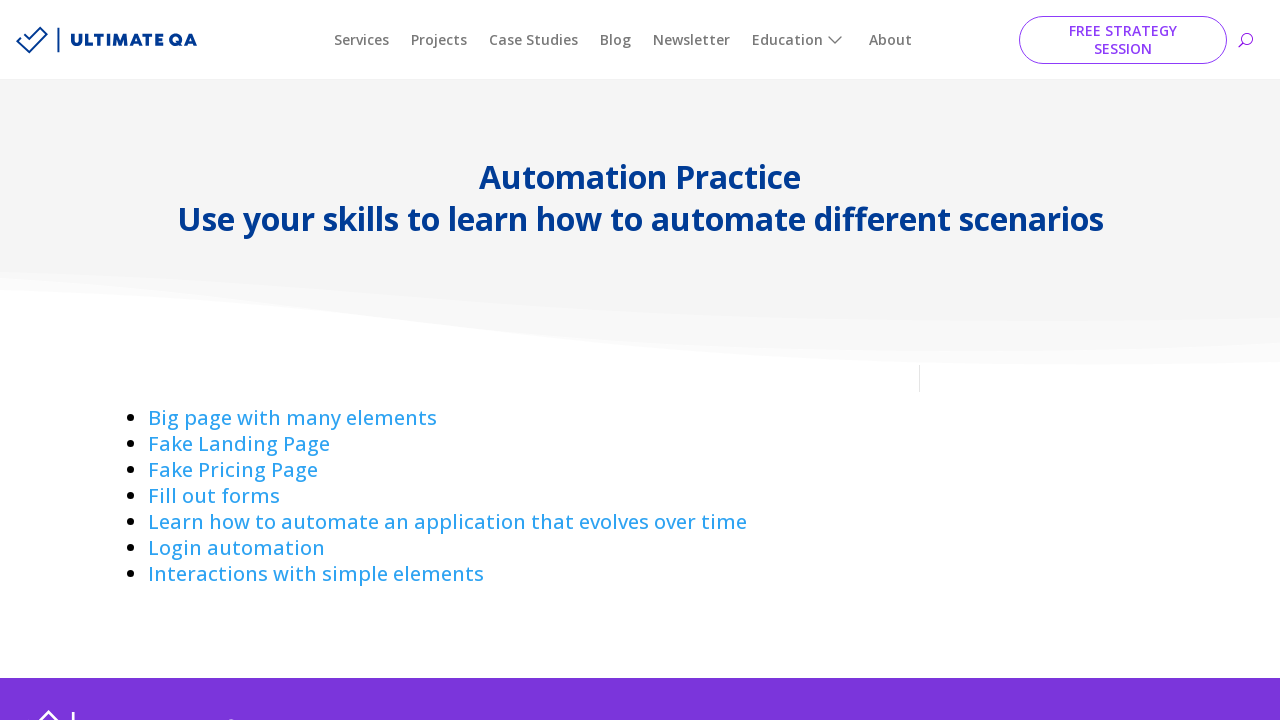

Navigated to automation page at https://ultimateqa.com/automation/
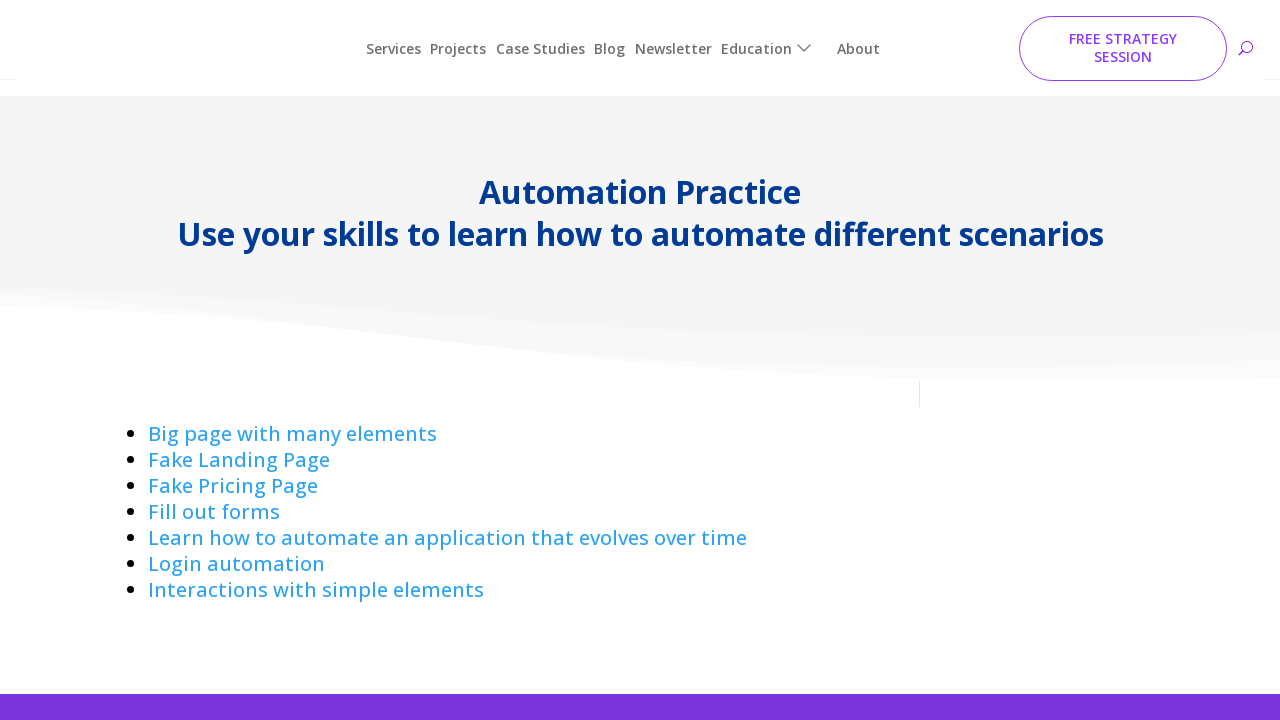

Located sign-in link element using CSS selector
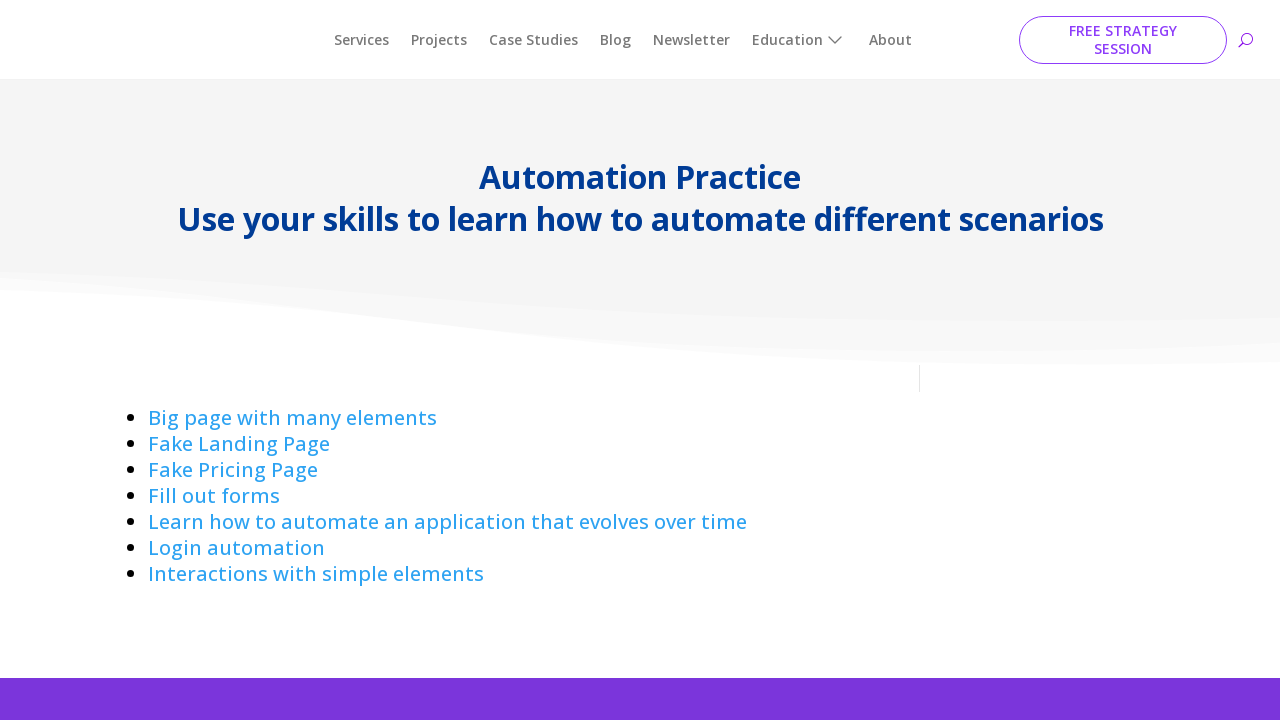

Sign-in link element became visible and ready for interaction
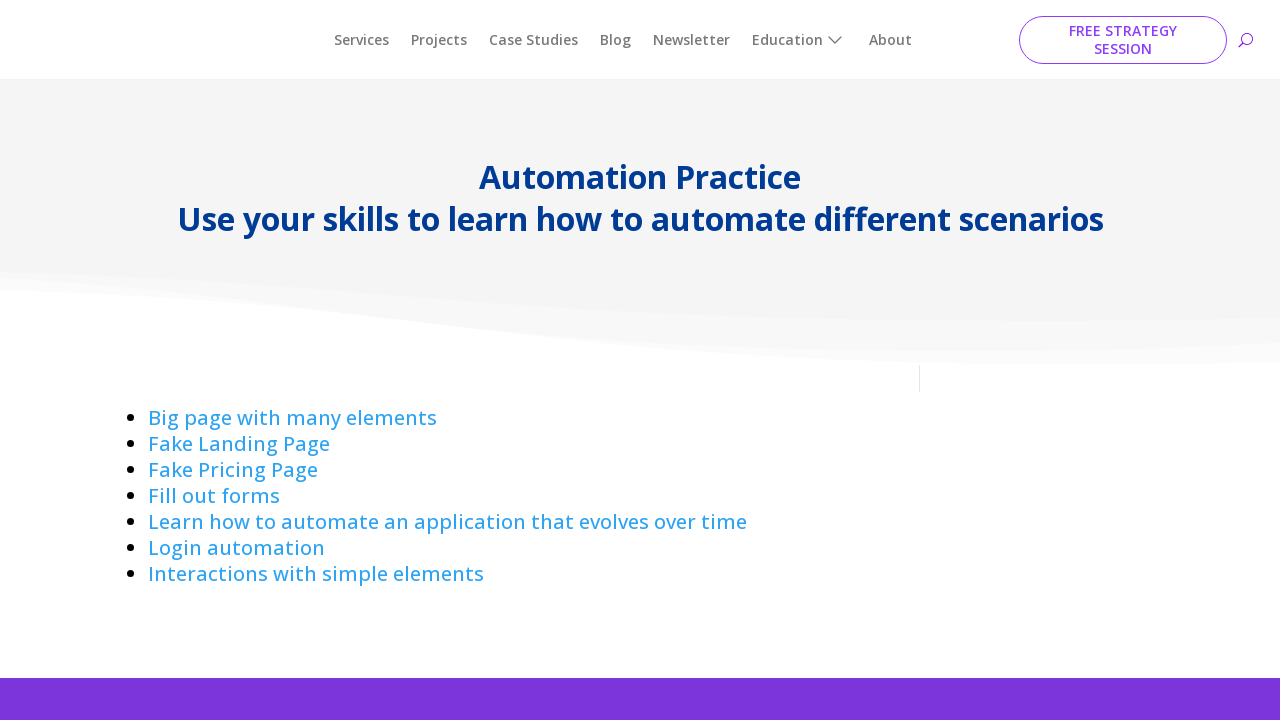

Retrieved href attribute value from sign-in link element
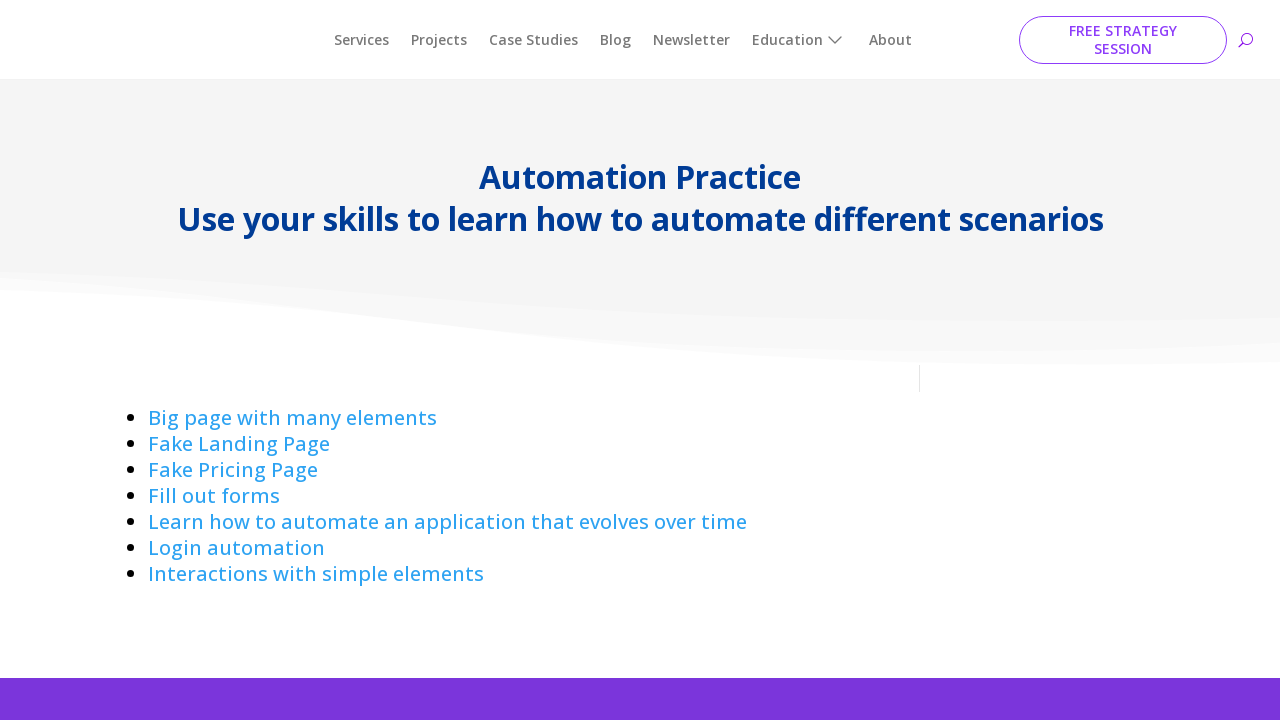

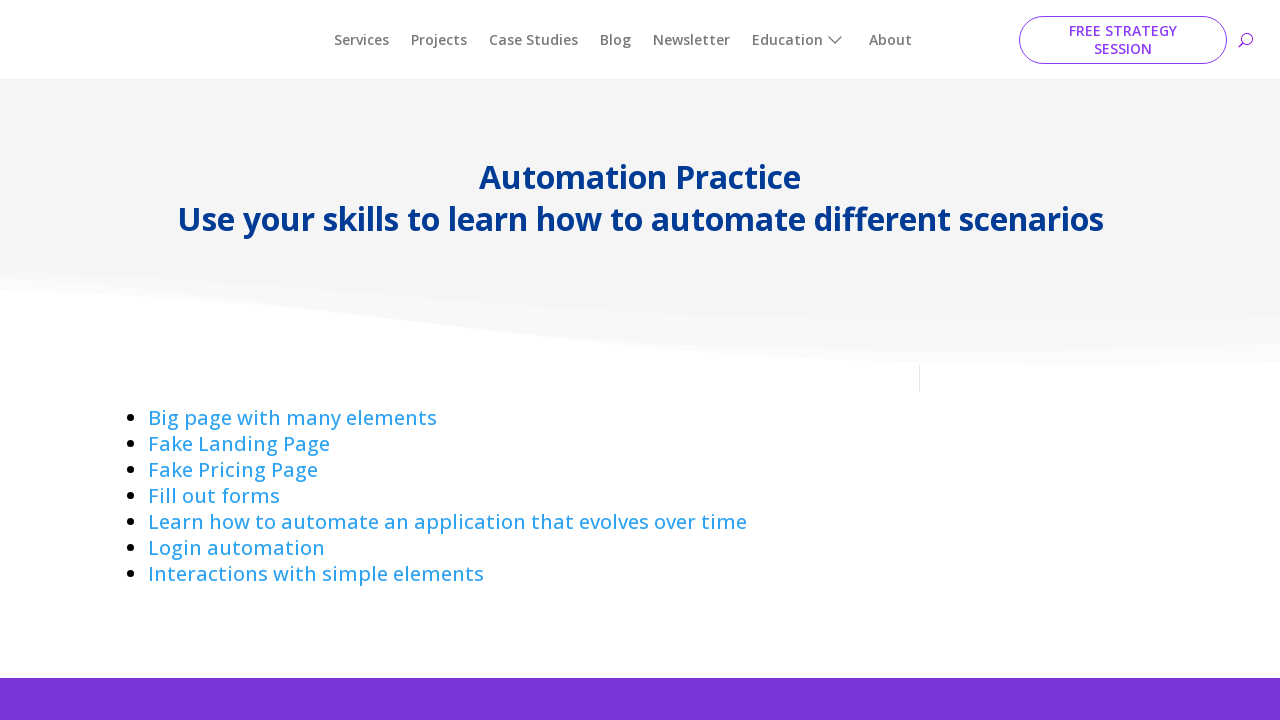